Tests clicking on the 'Register' menu item from the user dropdown to open the registration modal

Starting URL: http://speak-ukrainian.eastus2.cloudapp.azure.com/dev/

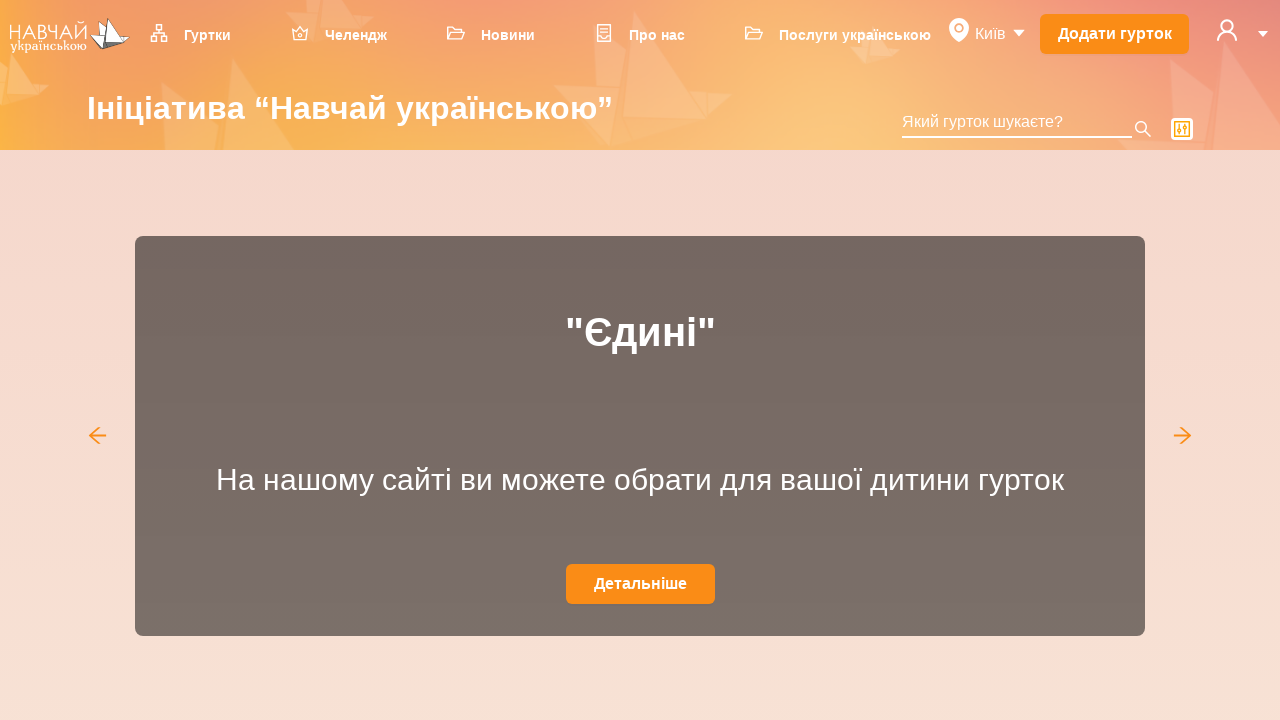

Clicked on user icon to open dropdown menu at (1227, 30) on svg[data-icon='user']
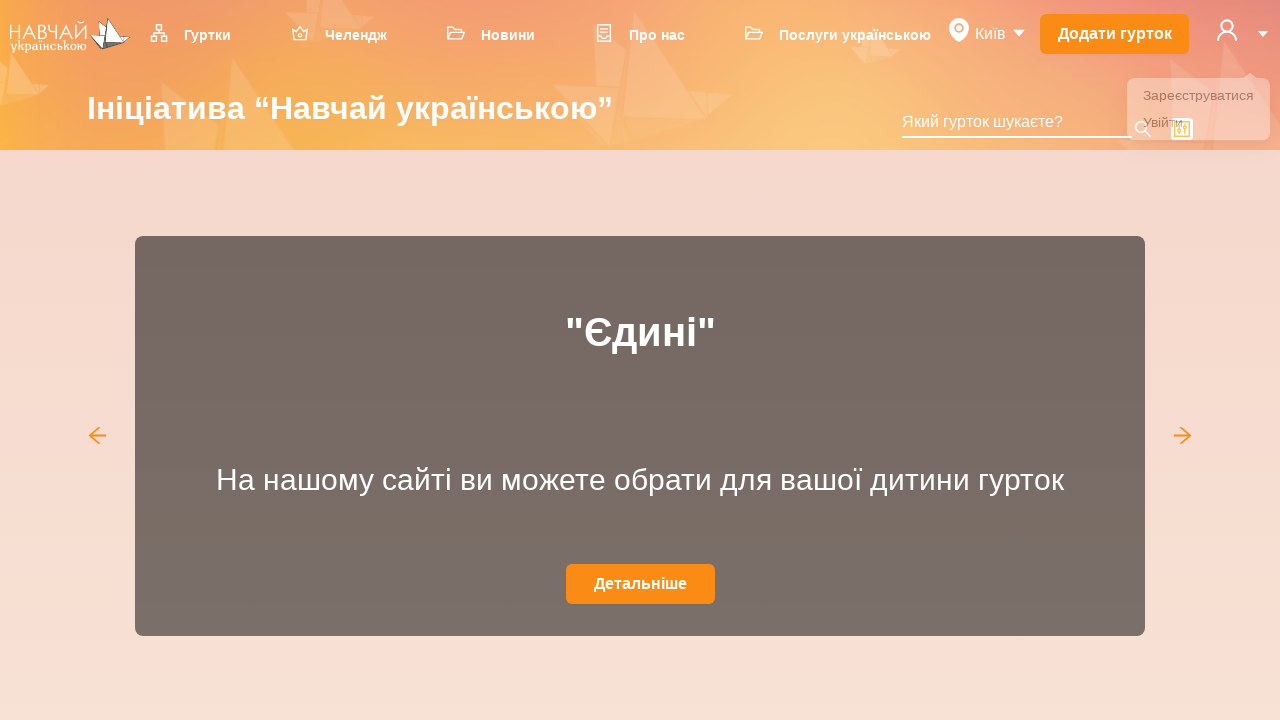

Dropdown menu became visible
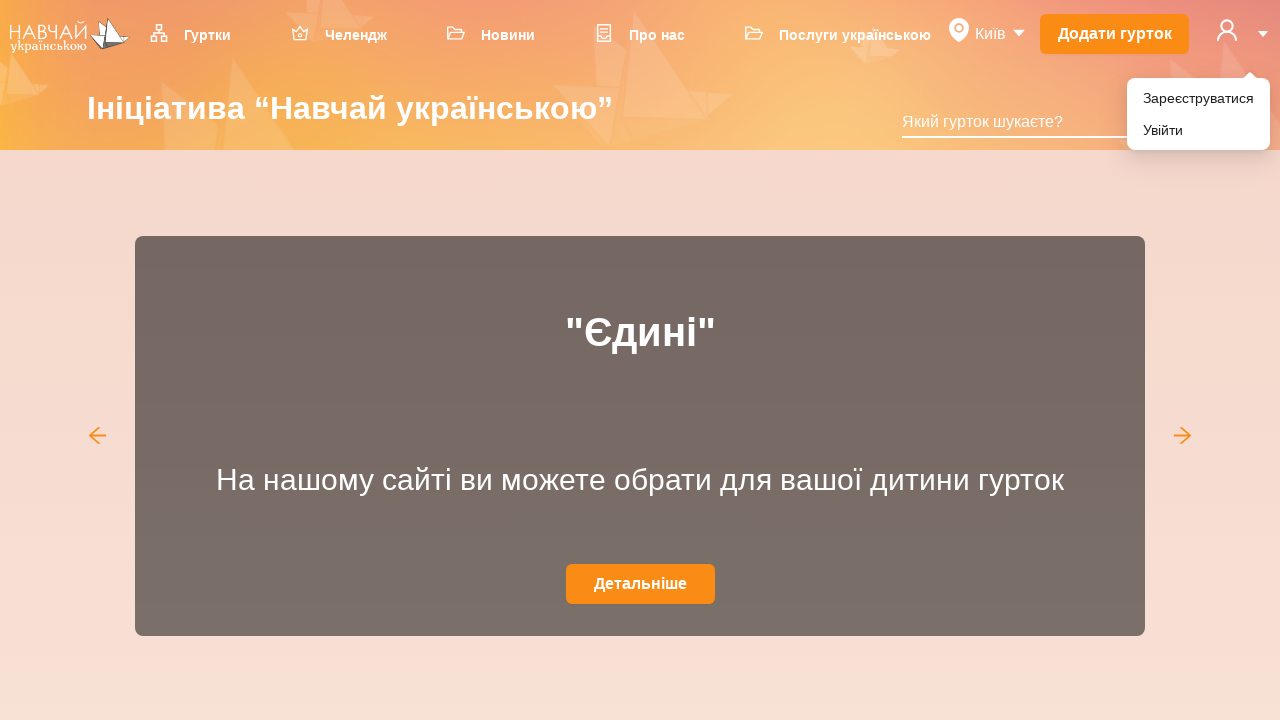

Clicked on 'Зареєструватися' (Register) menu item to open registration modal at (1198, 98) on xpath=//li[@role='menuitem']//div[text()='Зареєструватися']
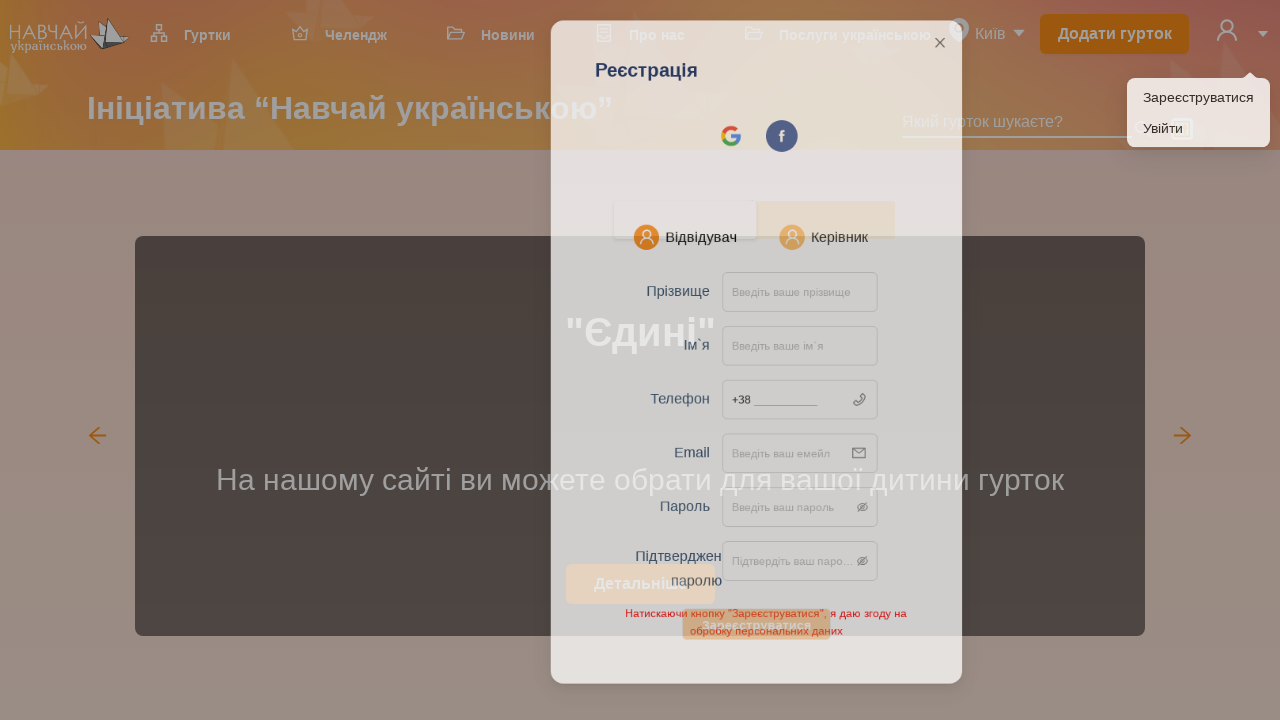

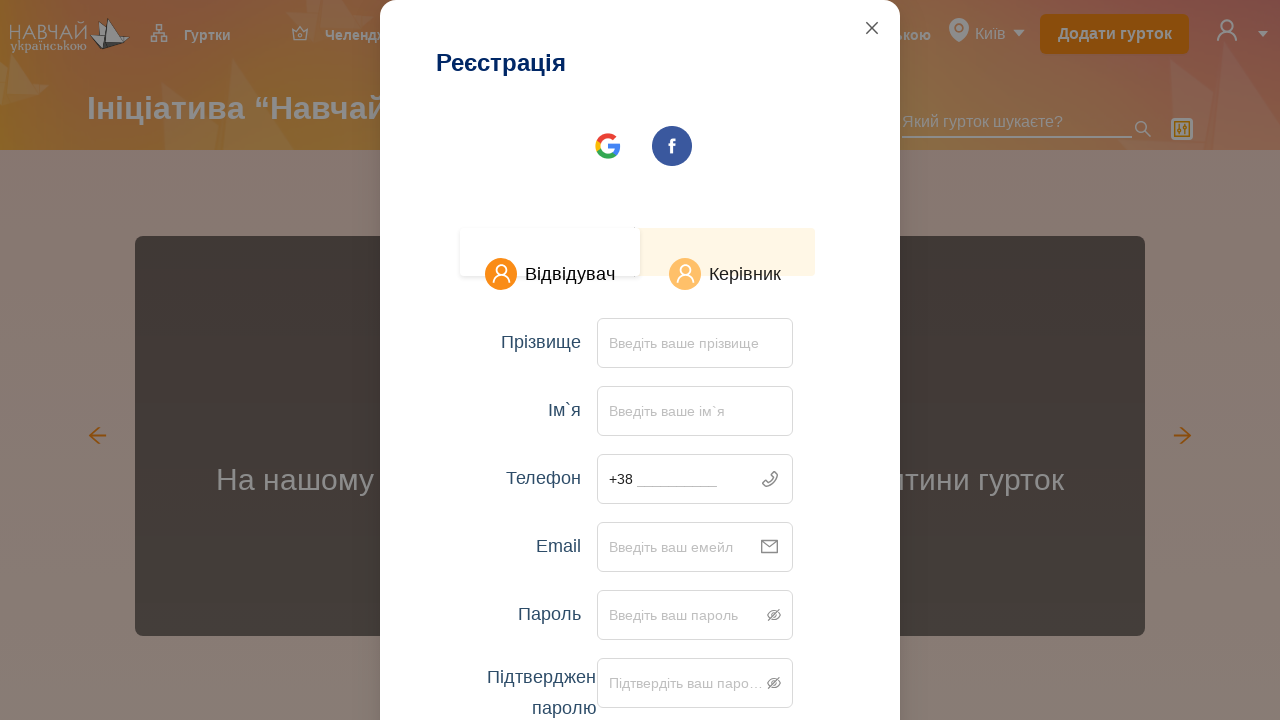